Navigates to the Selenium website and clicks on the "Learn more" link using a fluent wait pattern

Starting URL: https://www.selenium.dev/

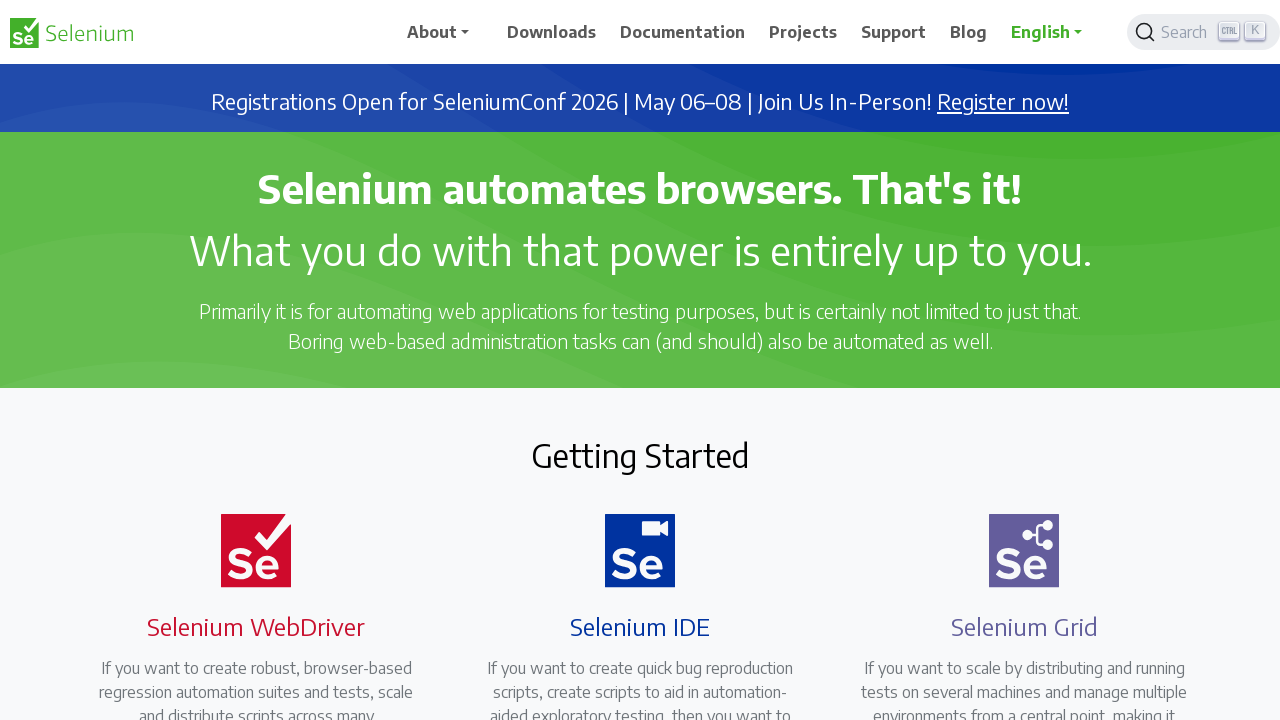

Navigated to Selenium website
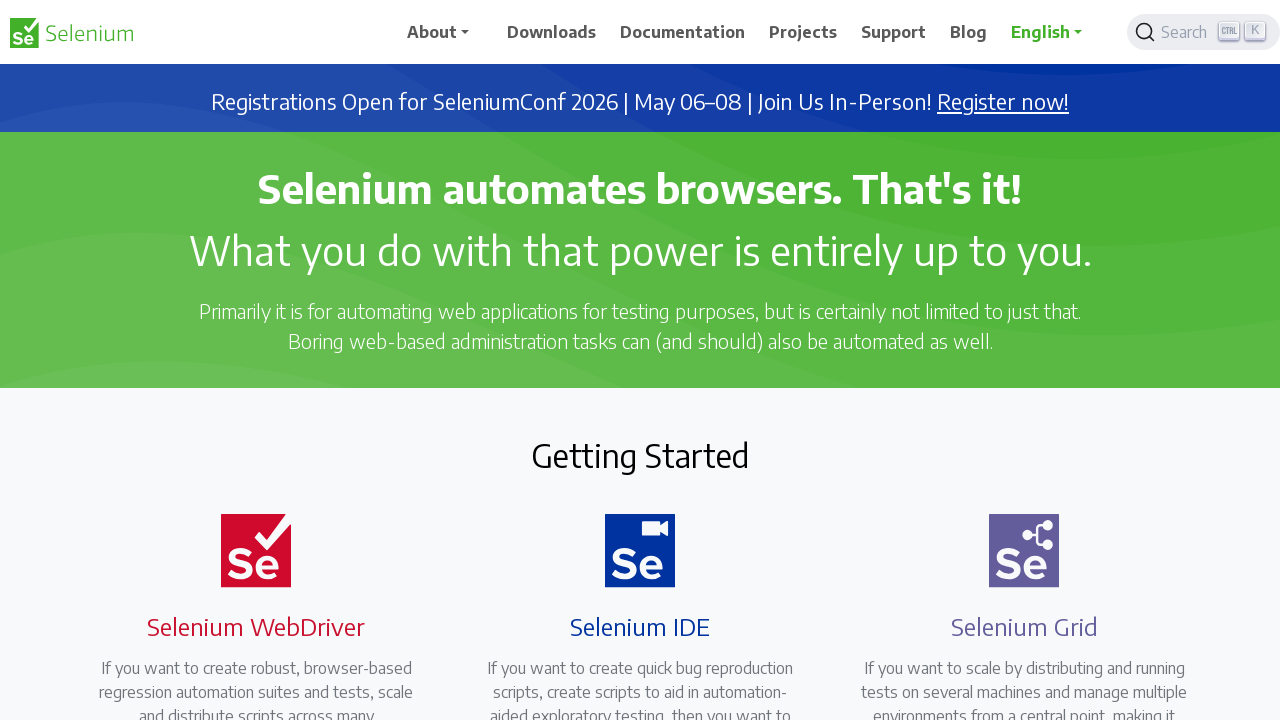

Clicked the 'Learn more' link using fluent wait pattern at (628, 361) on xpath=(//a[normalize-space()='Learn more'])[1]
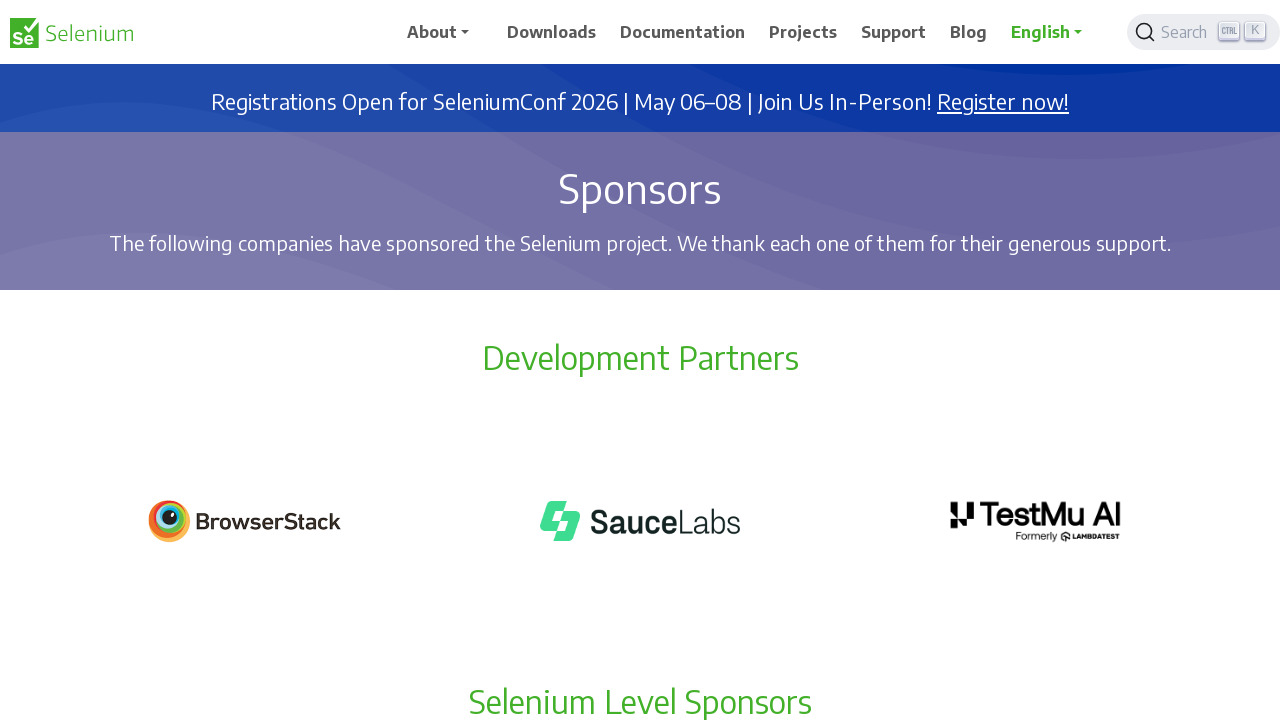

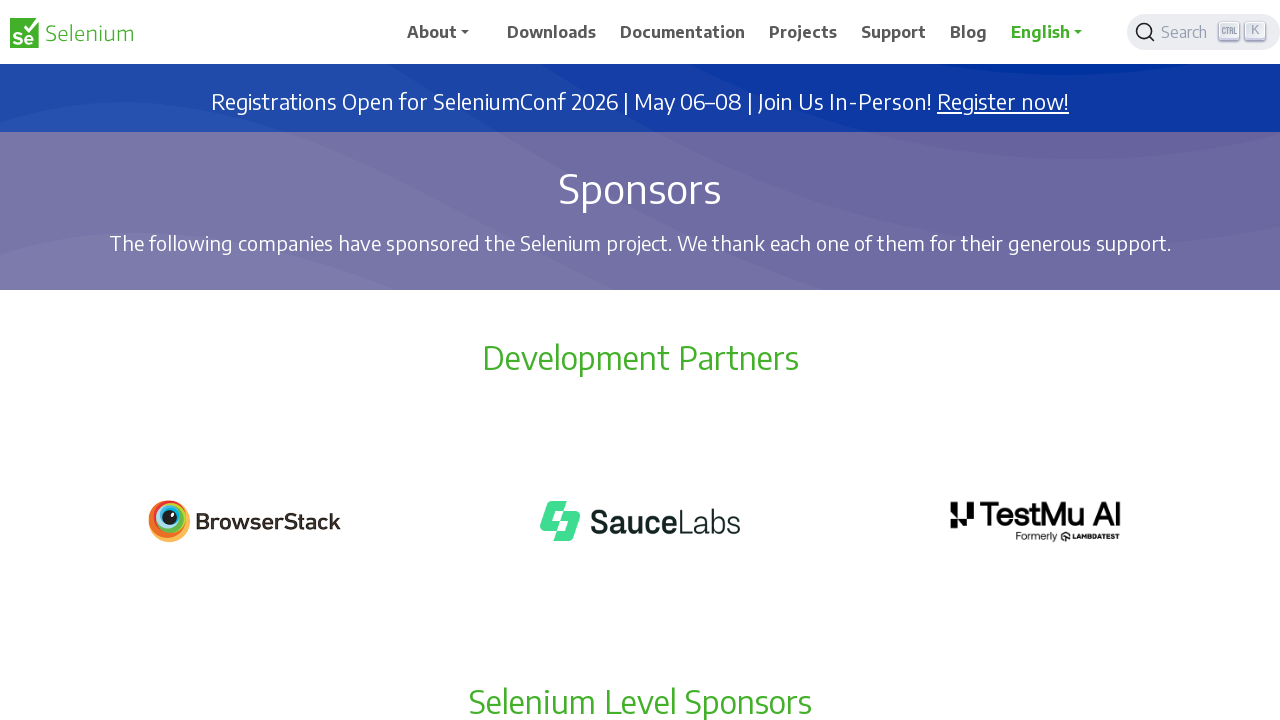